Tests checkbox functionality by clicking a checkbox and verifying that an image logo becomes visible

Starting URL: https://seleniumbase.io/demo_page

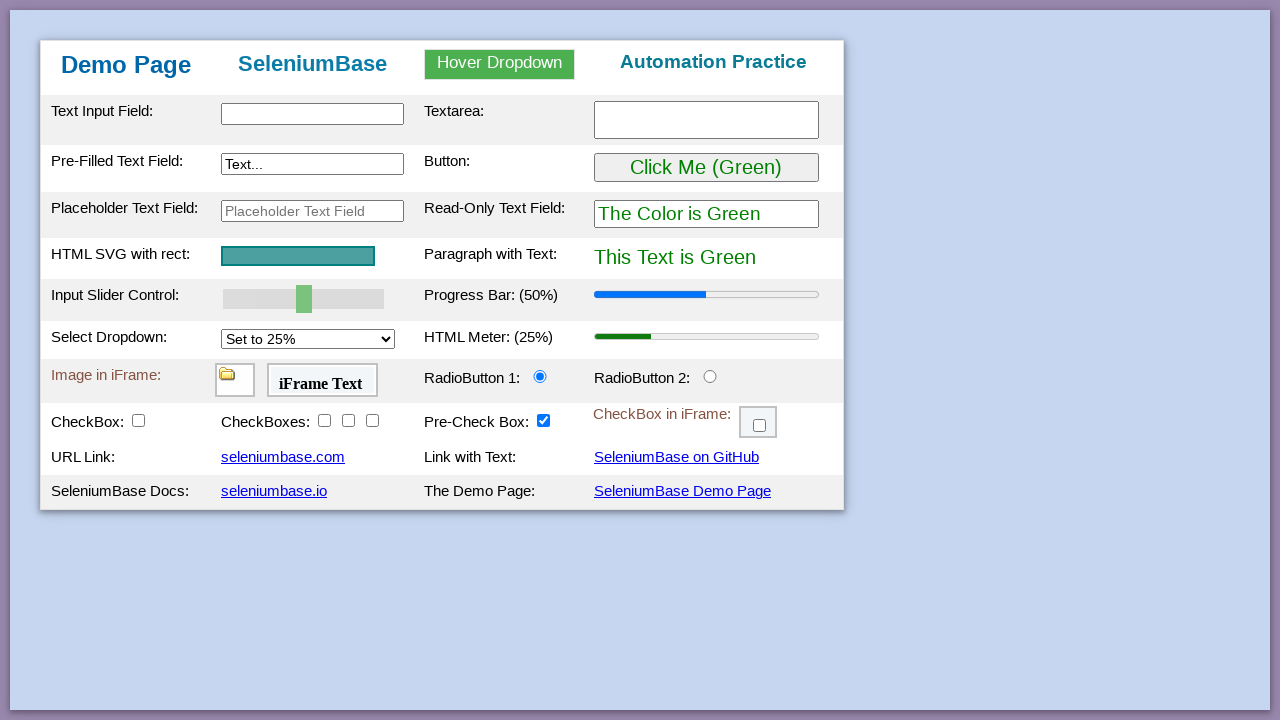

Verified image logo is not visible initially
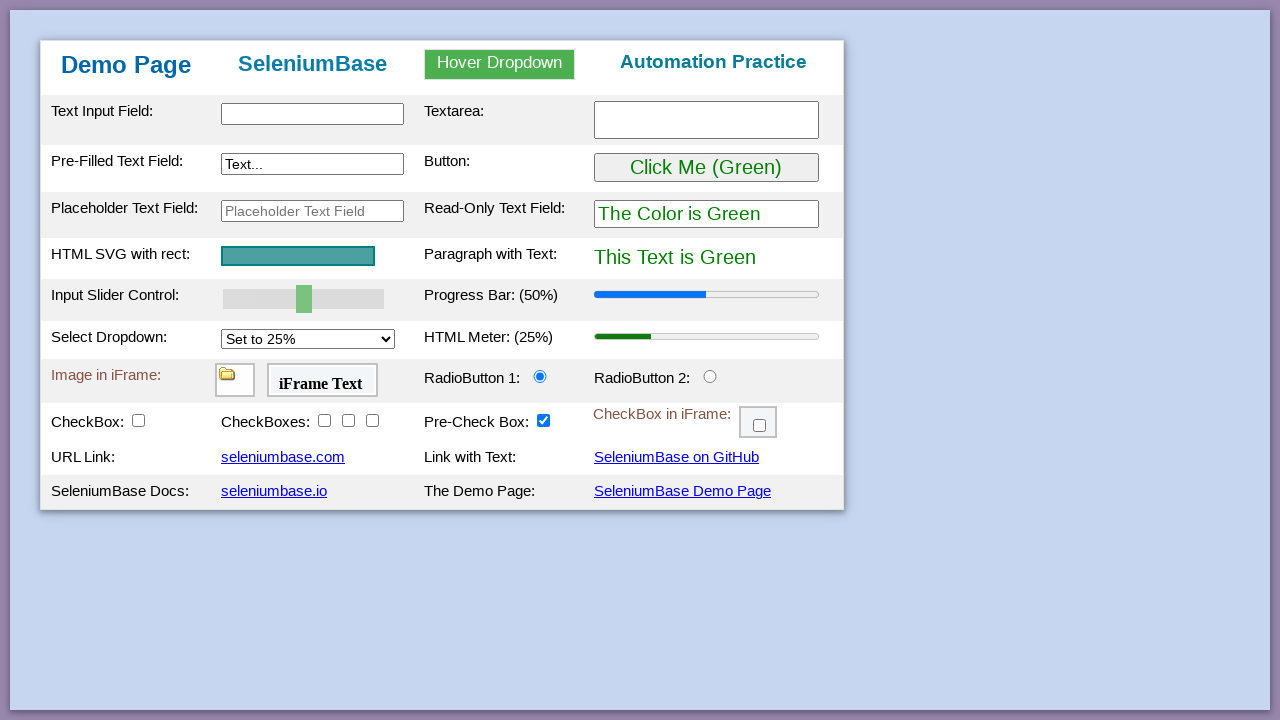

Verified checkbox is not selected initially
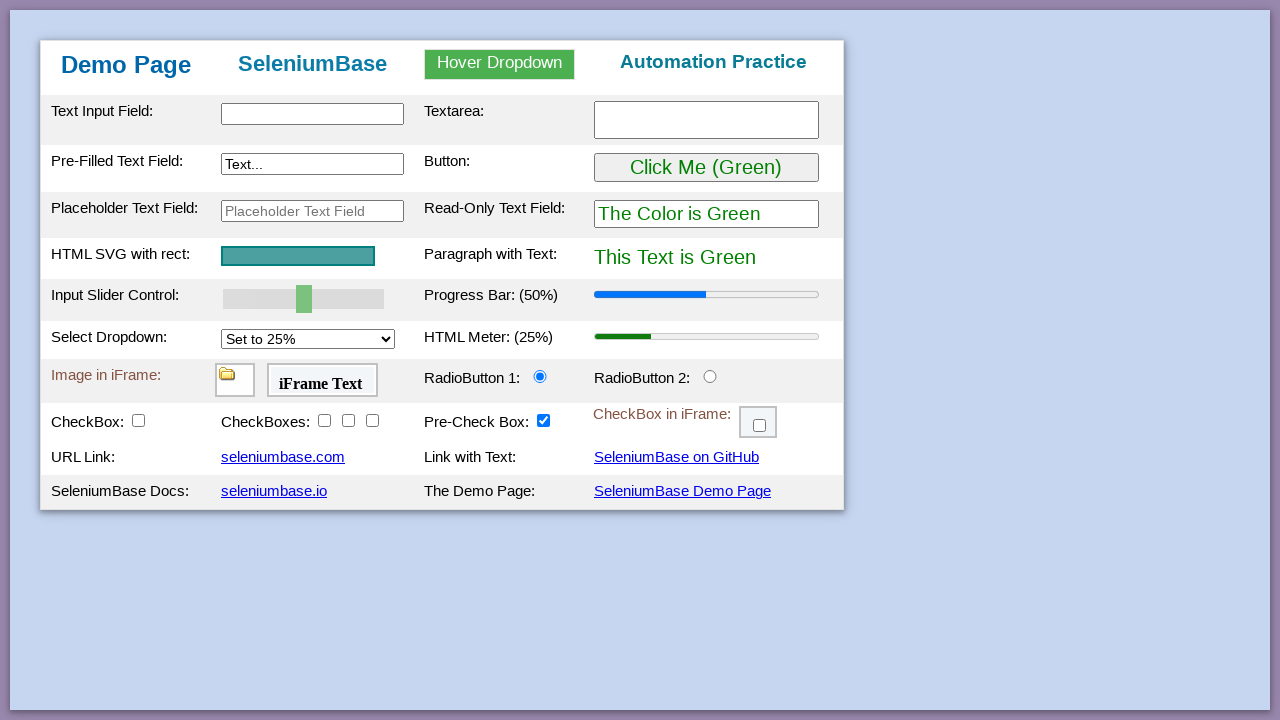

Clicked checkbox element at (138, 420) on #checkbox1
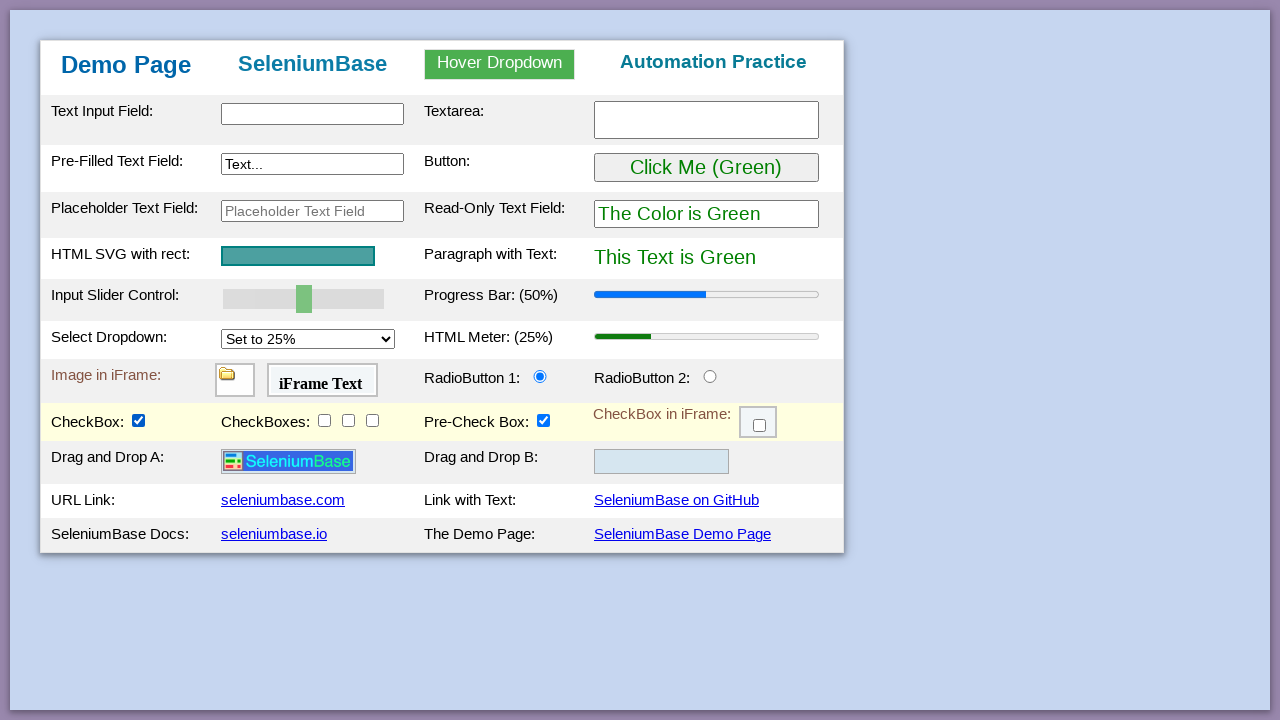

Verified checkbox is now selected
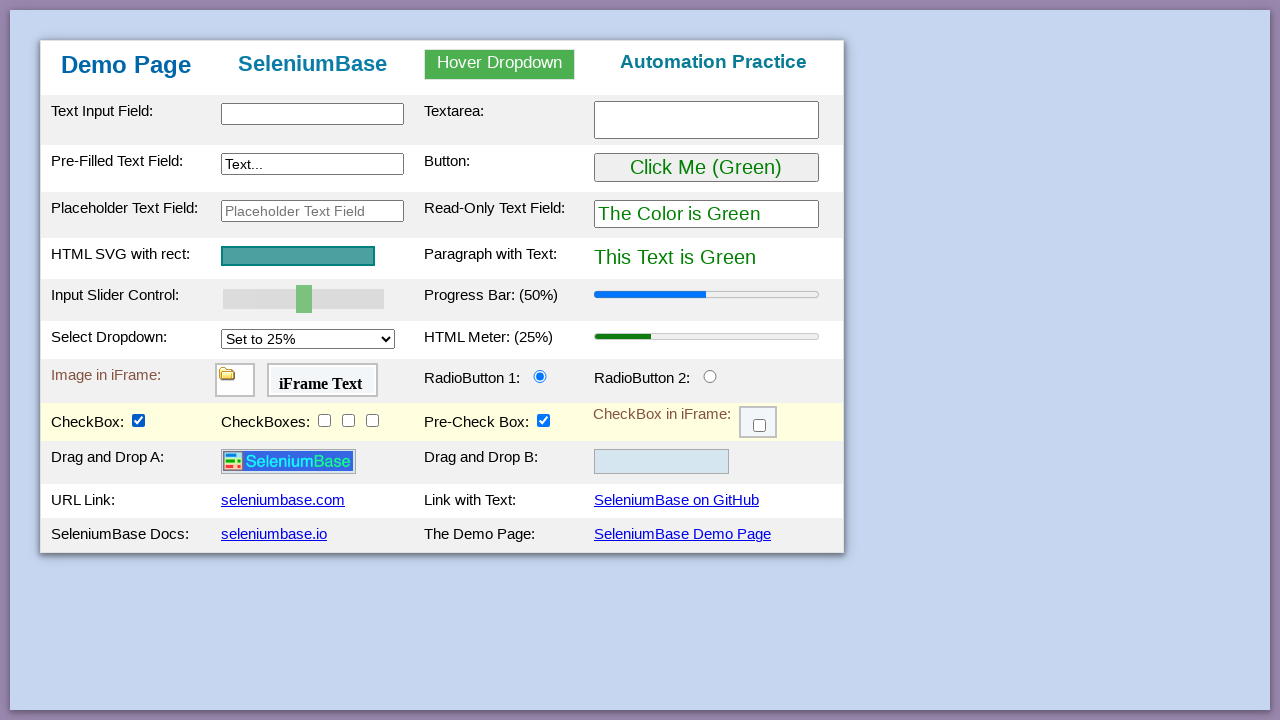

Verified image logo is now visible after checkbox click
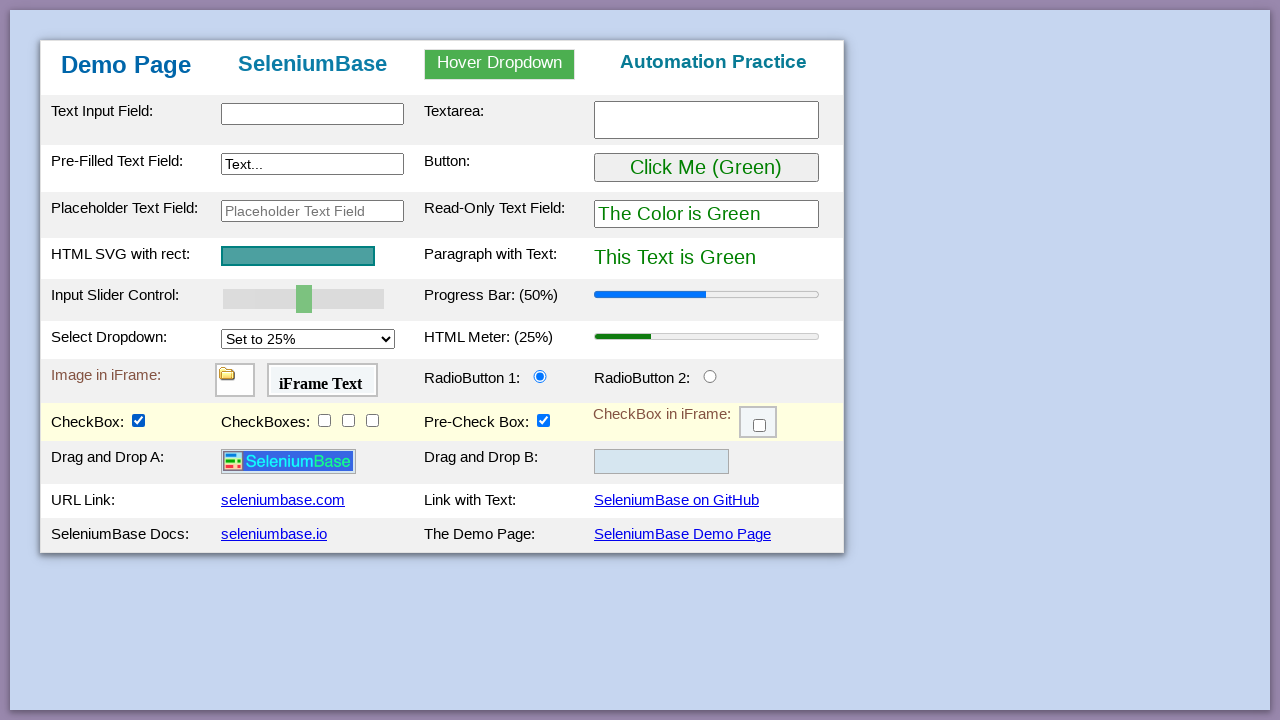

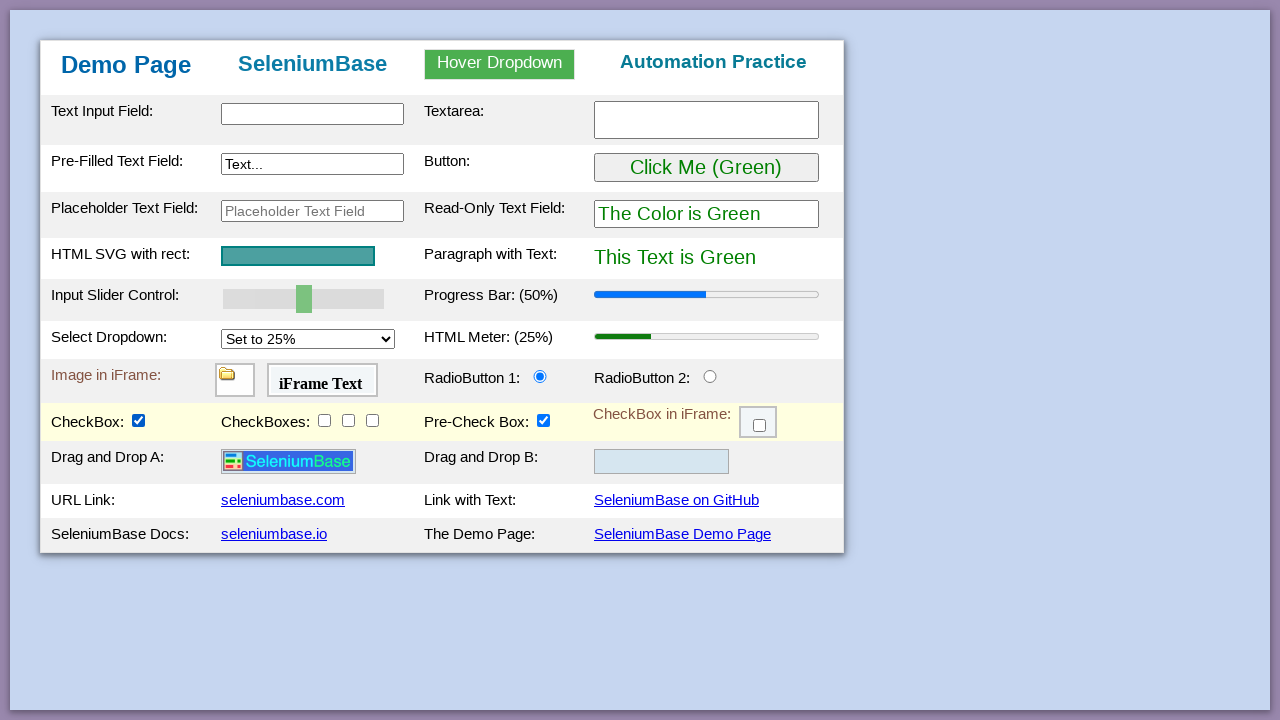